Navigates to Walmart website and verifies that the page title is retrieved successfully

Starting URL: https://walmart.com

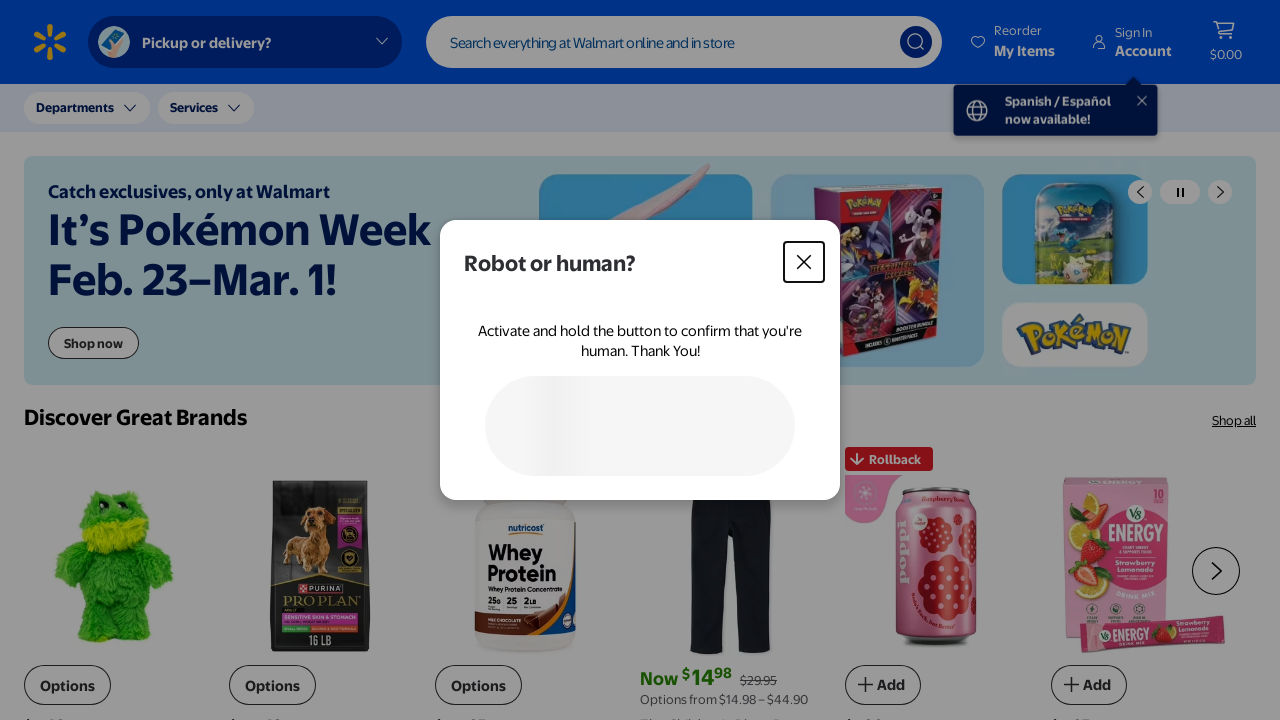

Waited for page to reach domcontentloaded state
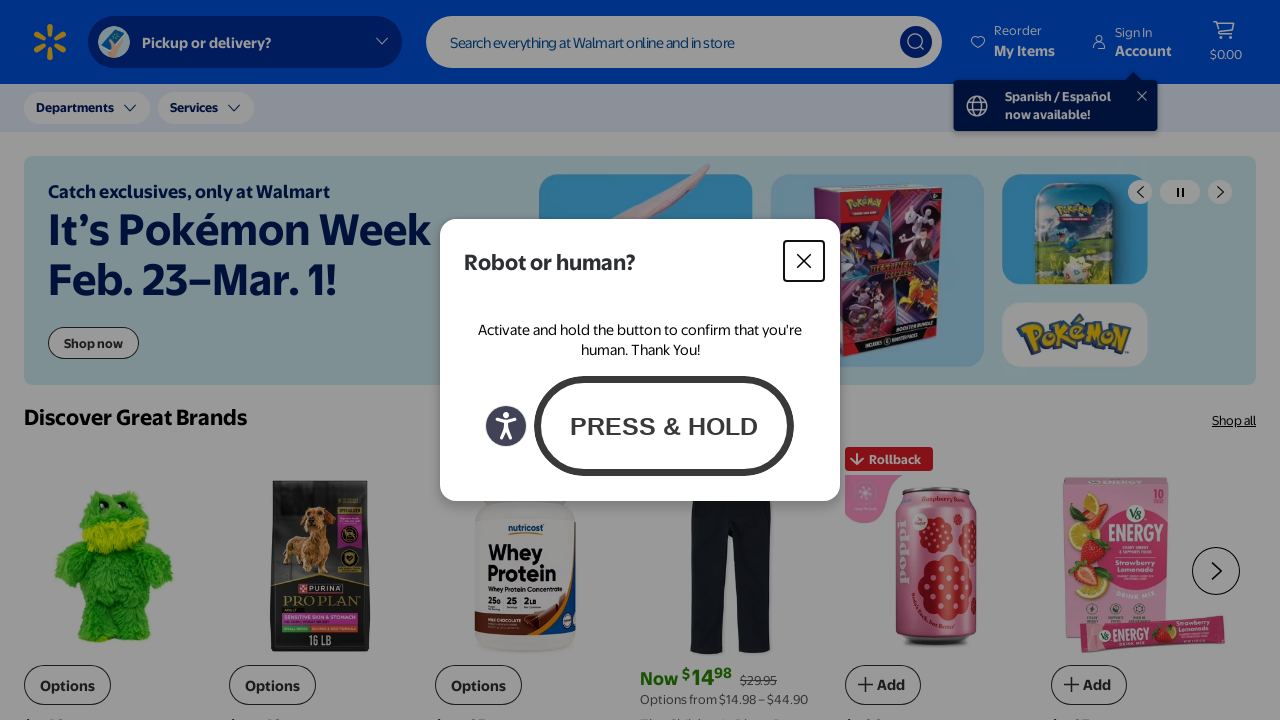

Retrieved page title: Walmart | Save Money. Live better.
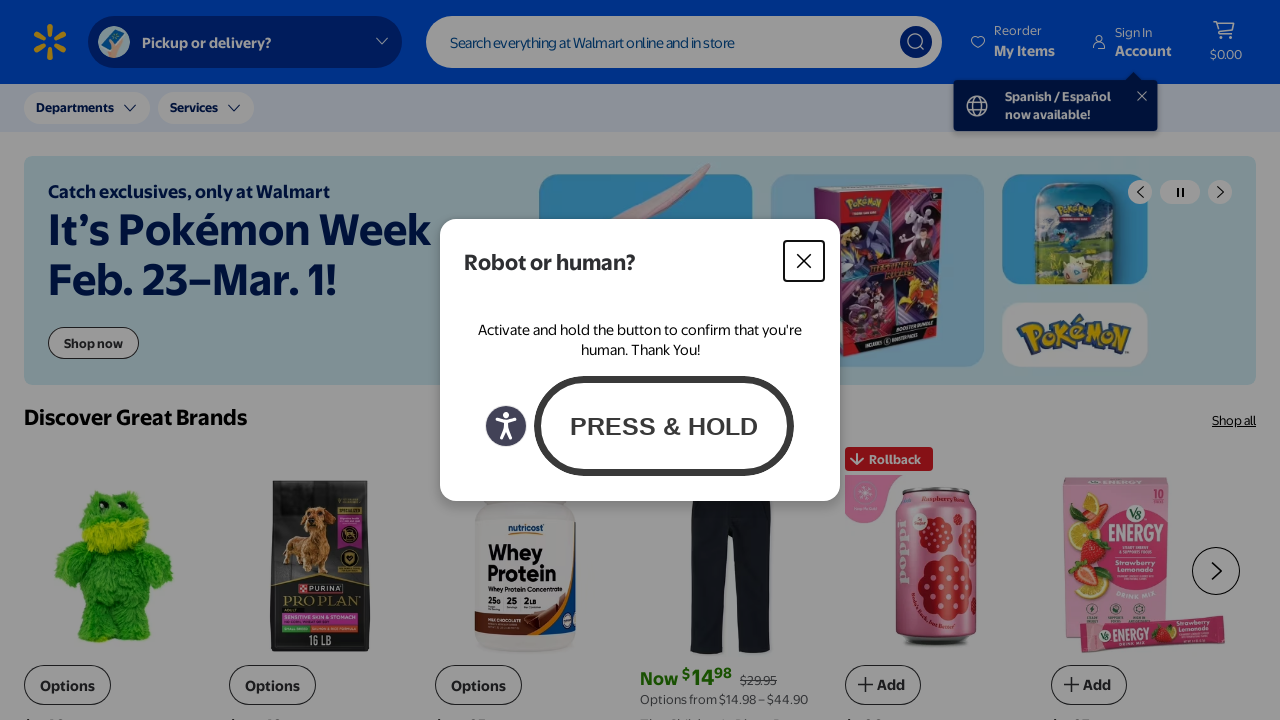

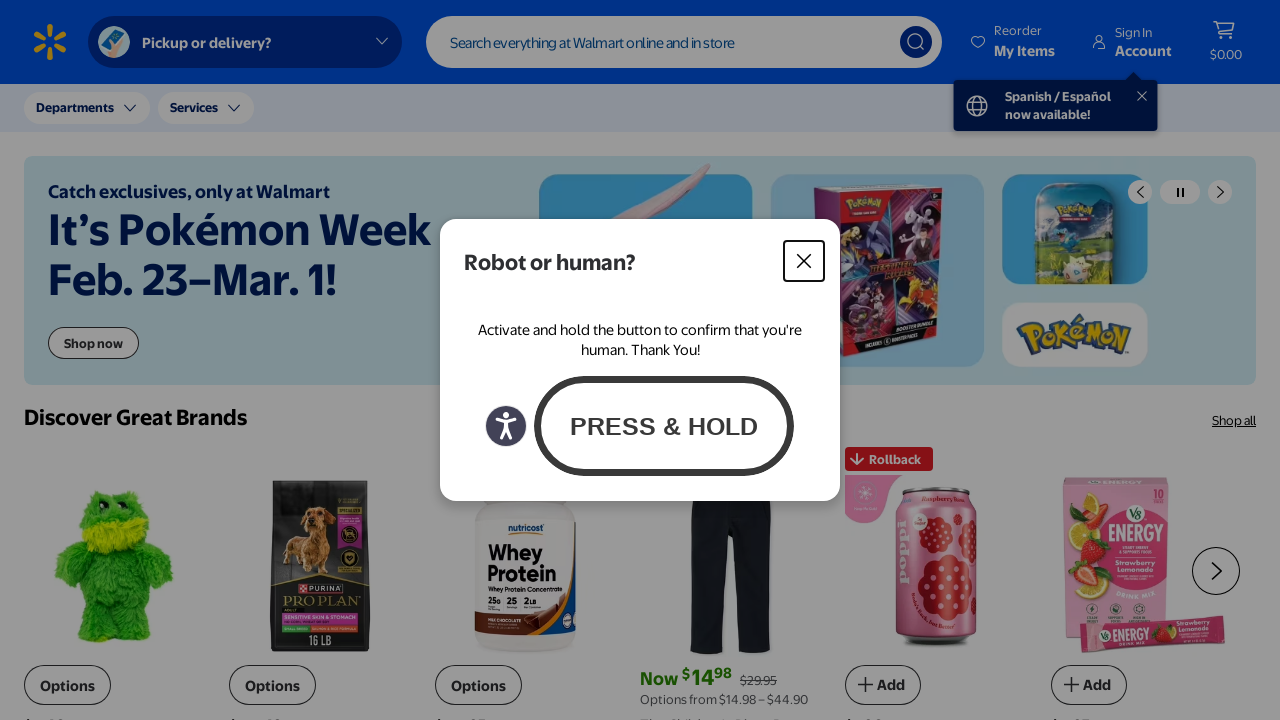